Tests registration form by filling in first name, last name, and email fields, then submitting the form and verifying successful registration message

Starting URL: http://suninjuly.github.io/registration1.html

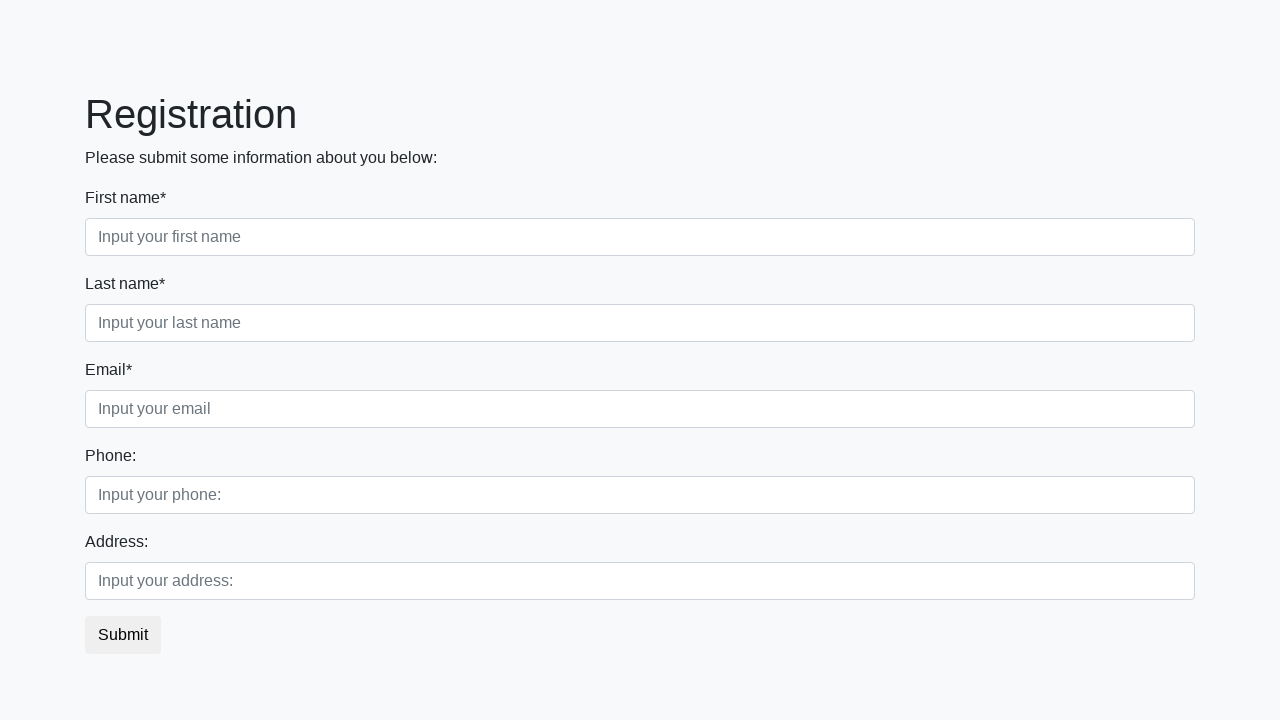

Filled first name field with 'Ivan' on input.first
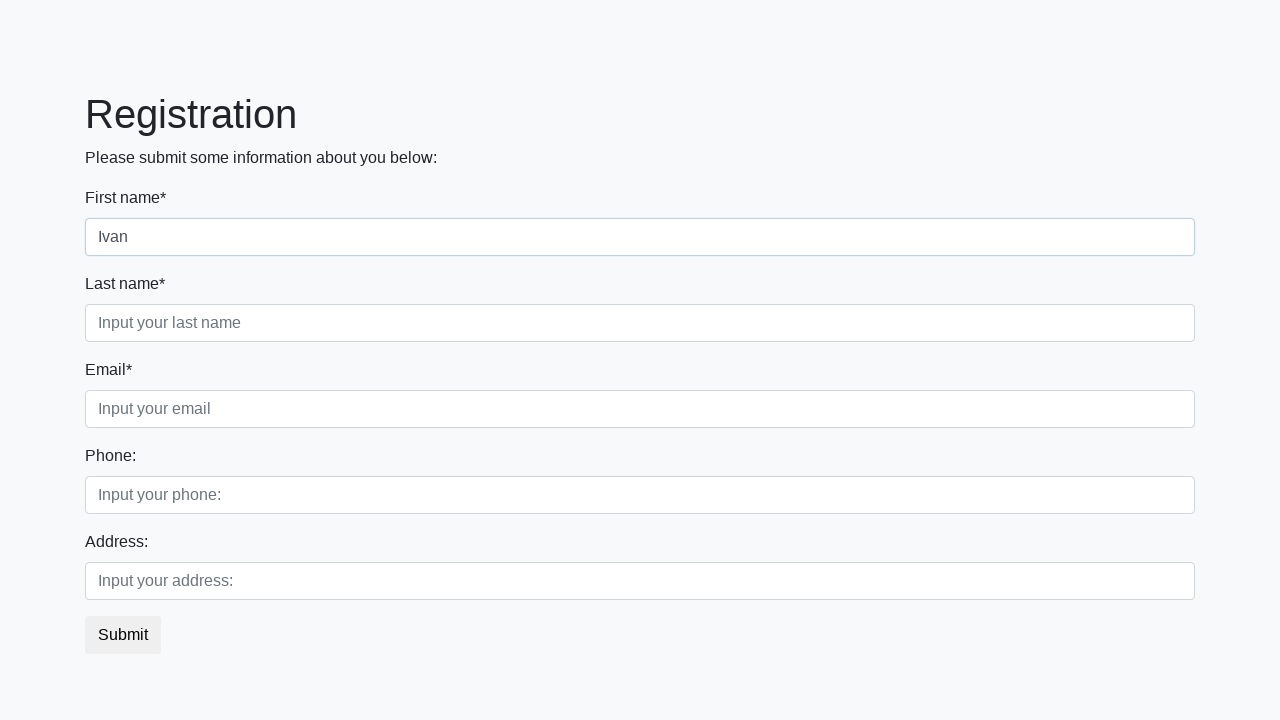

Filled last name field with 'Petrov' on input[placeholder='Input your last name']
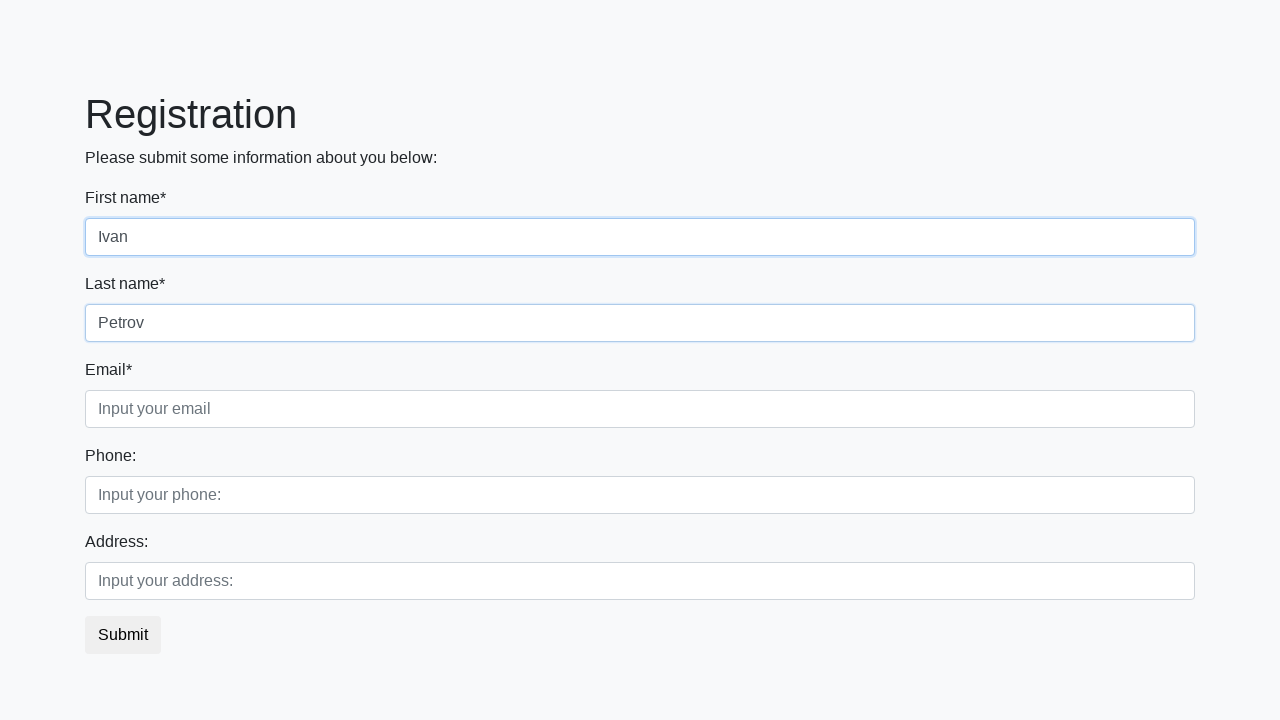

Filled email field with 'i_petrov@gmail.com' on input[placeholder='Input your email']
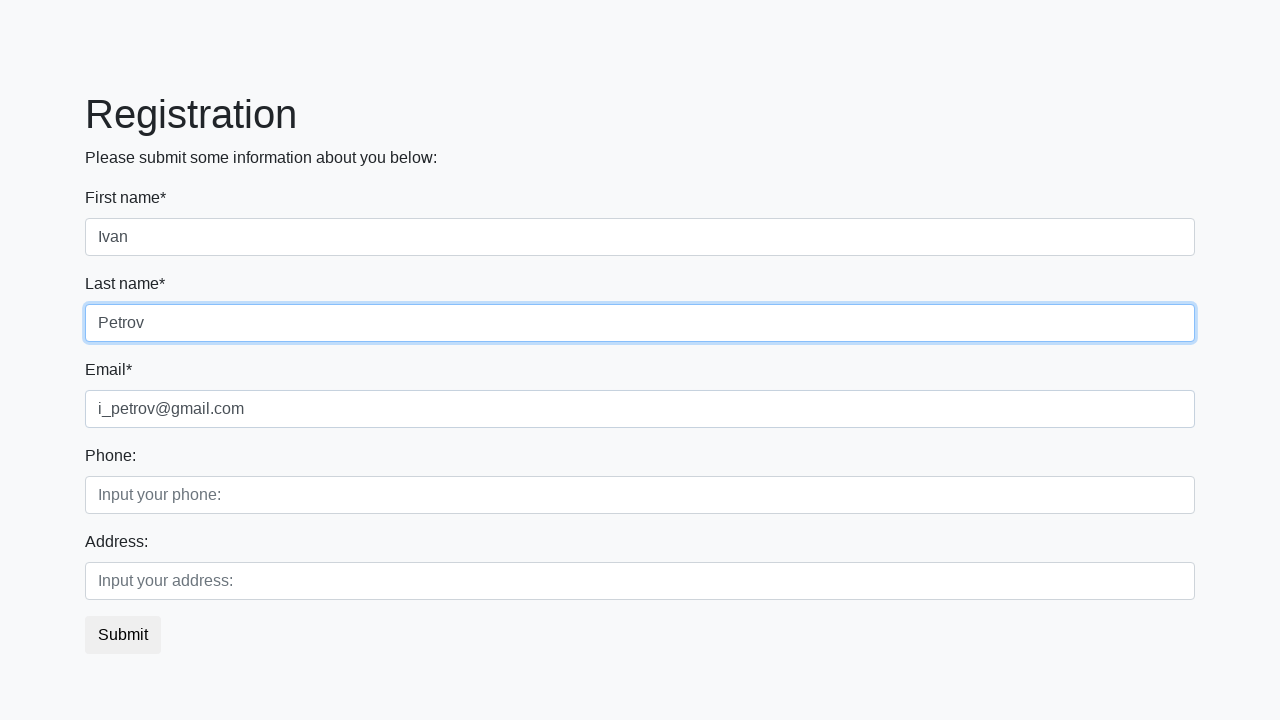

Clicked registration form submit button at (123, 635) on form>button.btn
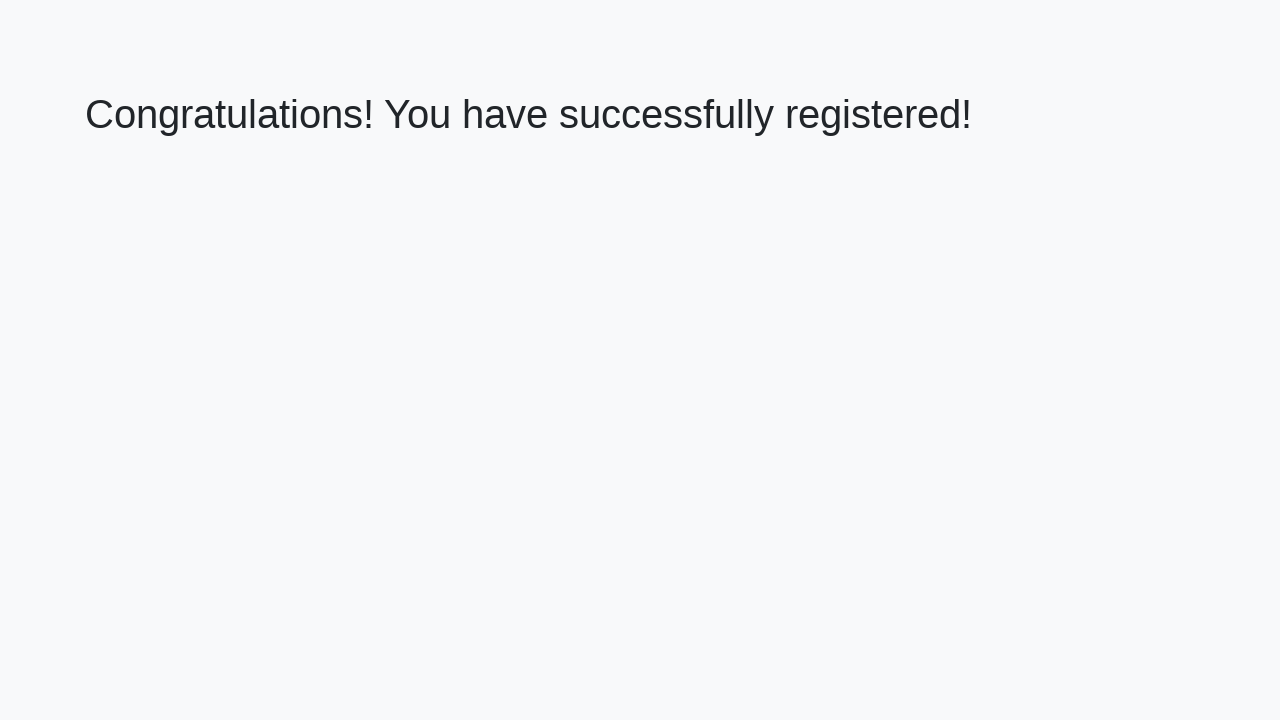

Verified successful registration message displayed
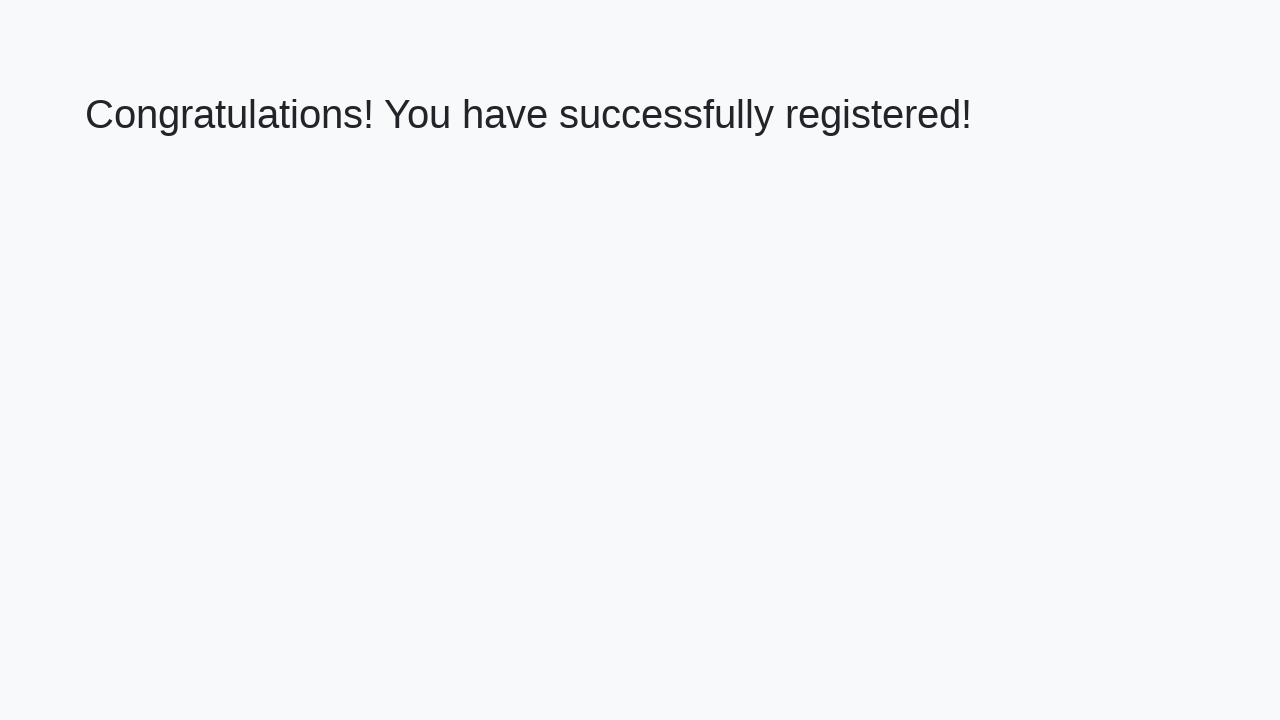

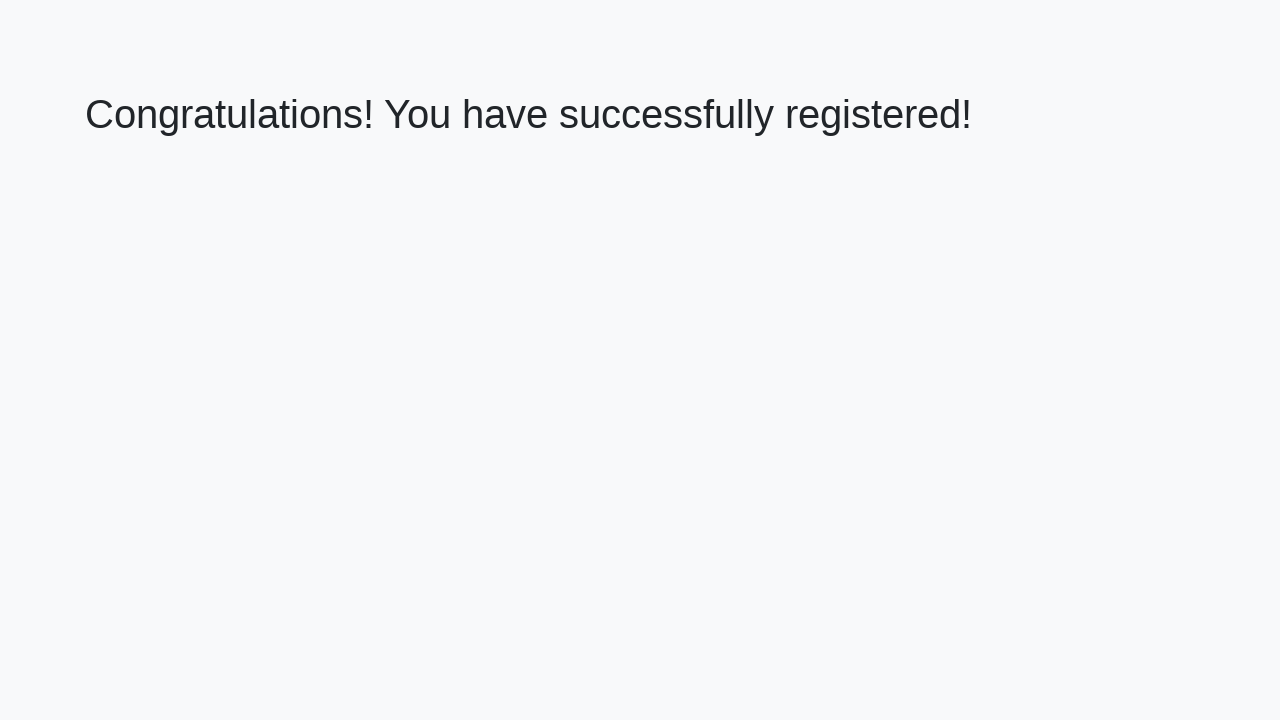